Tests right-click context menu functionality by performing a context click on a designated element and then clicking the "Copy" option from the context menu that appears.

Starting URL: http://swisnl.github.io/jQuery-contextMenu/demo.html

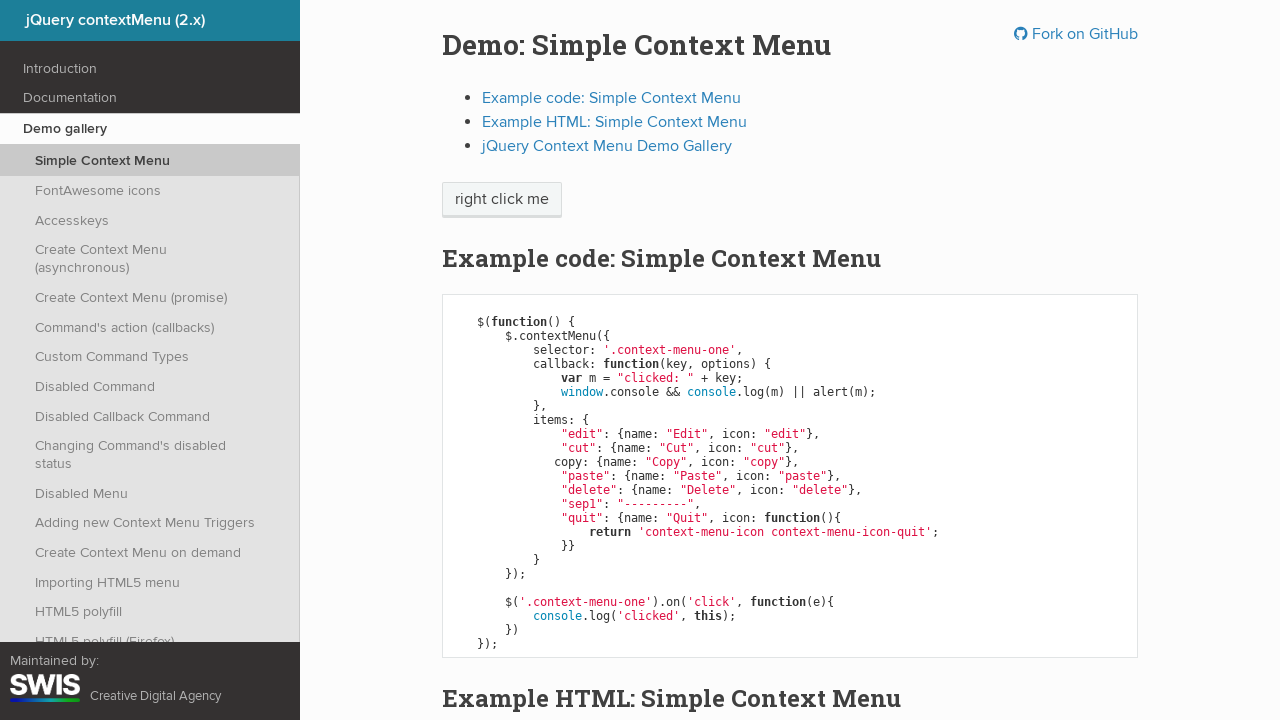

Located the context menu target element
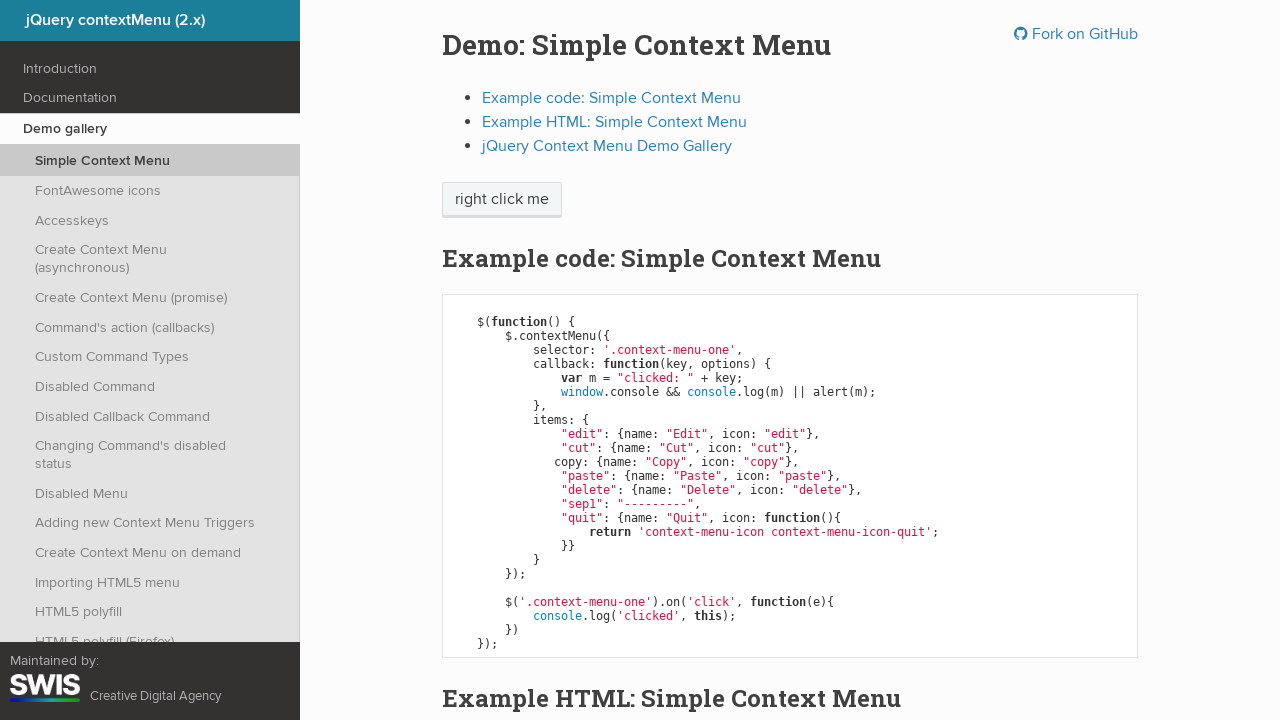

Right-clicked on the context menu element at (502, 200) on .context-menu-one
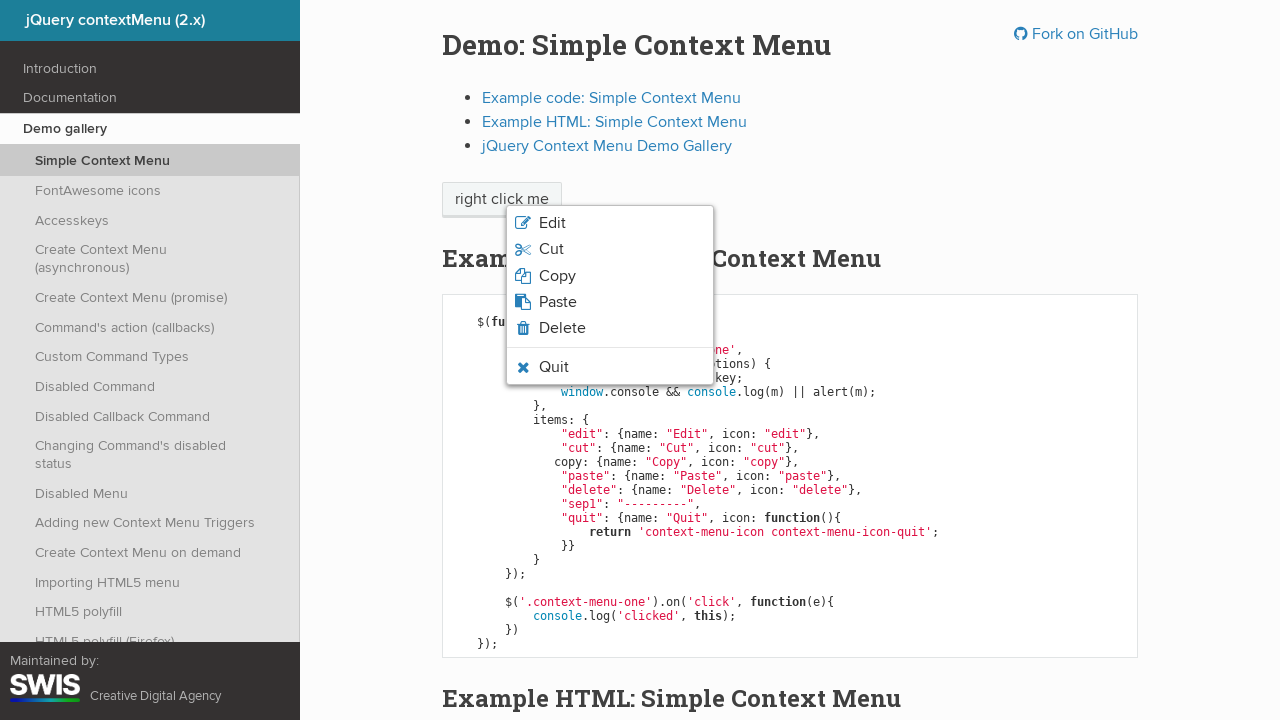

Clicked the Copy option from context menu at (610, 276) on .context-menu-icon-copy
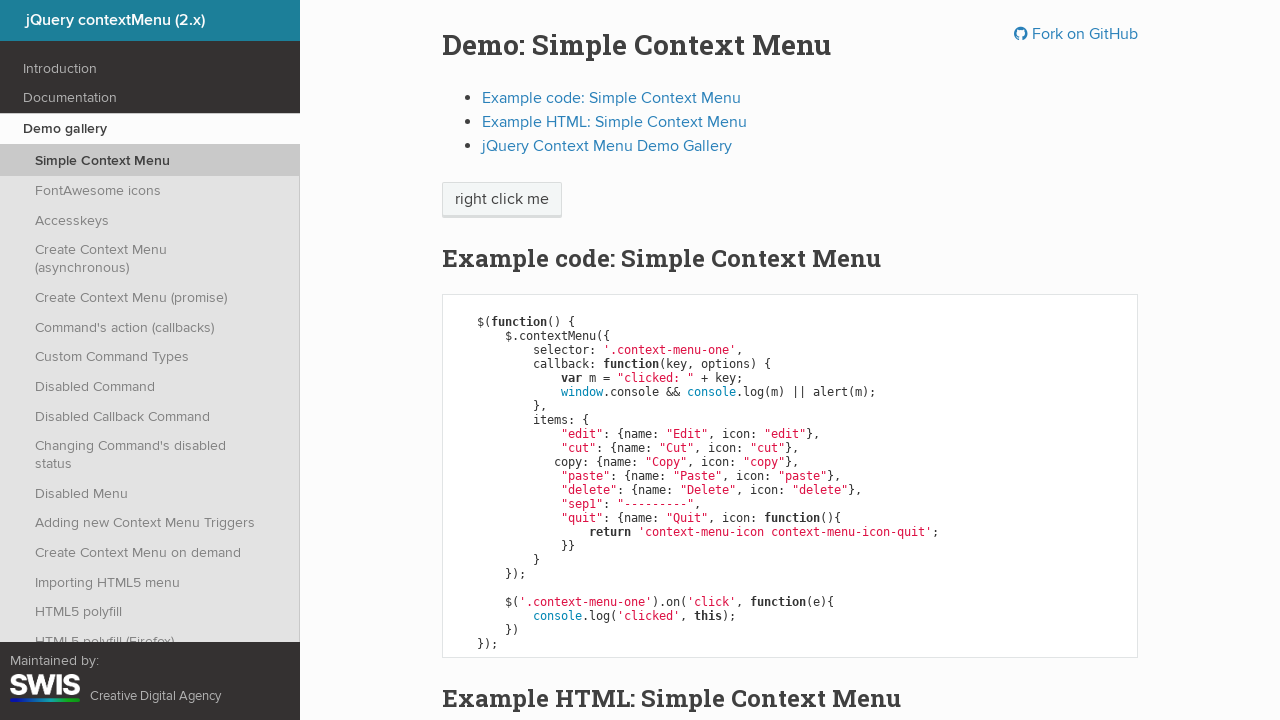

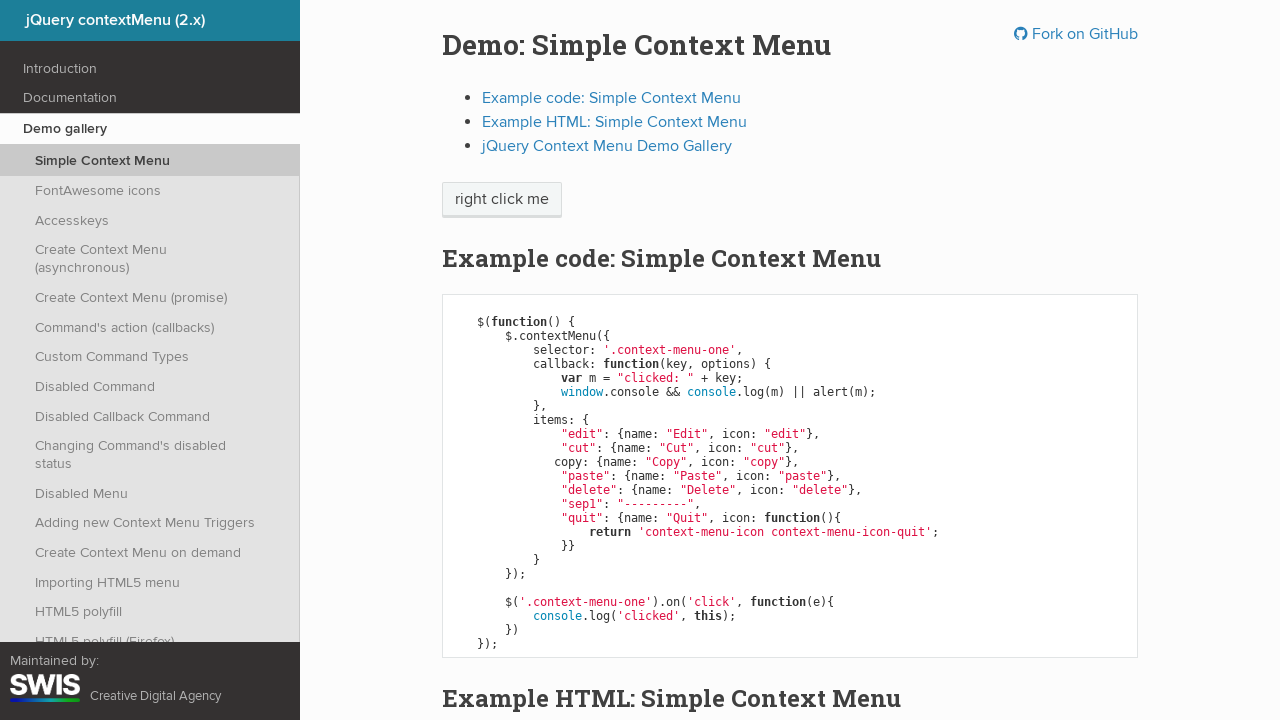